Navigates to the practice site, clicks on Registration Form link, and verifies that the input fields have expected placeholder attributes for first name, last name, and username fields.

Starting URL: https://practice.cydeo.com/

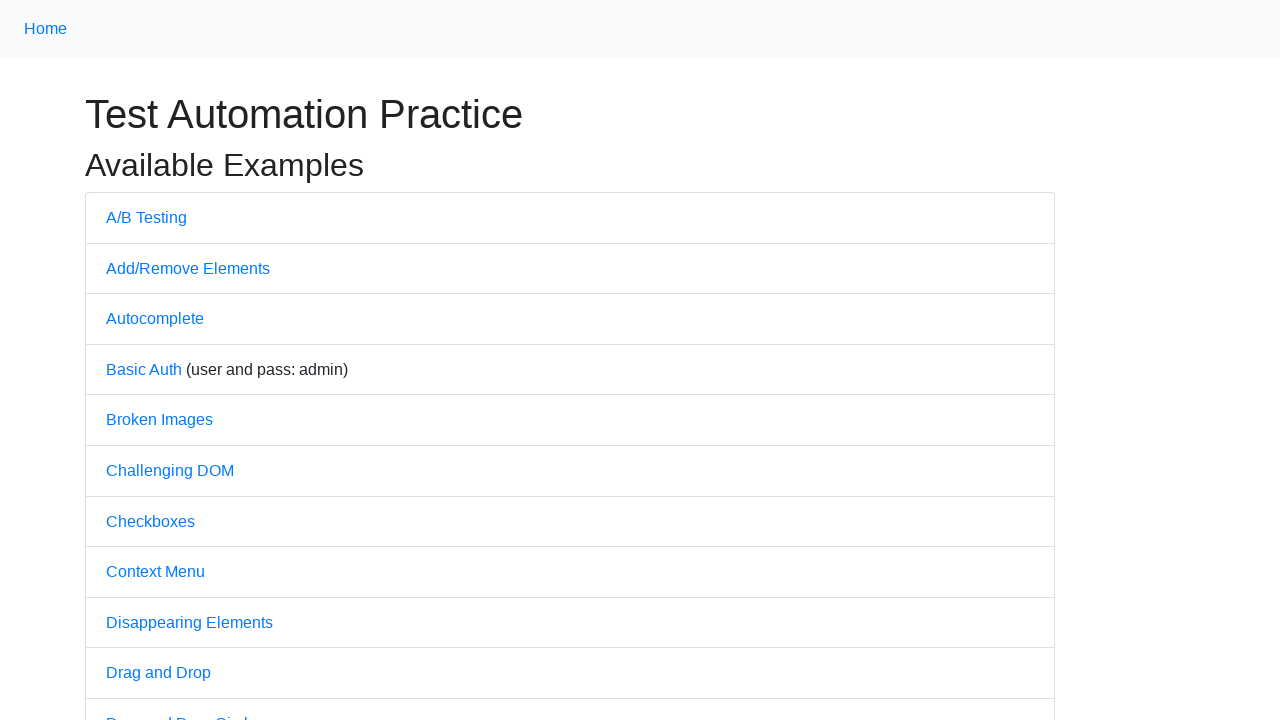

Navigated to practice site at https://practice.cydeo.com/
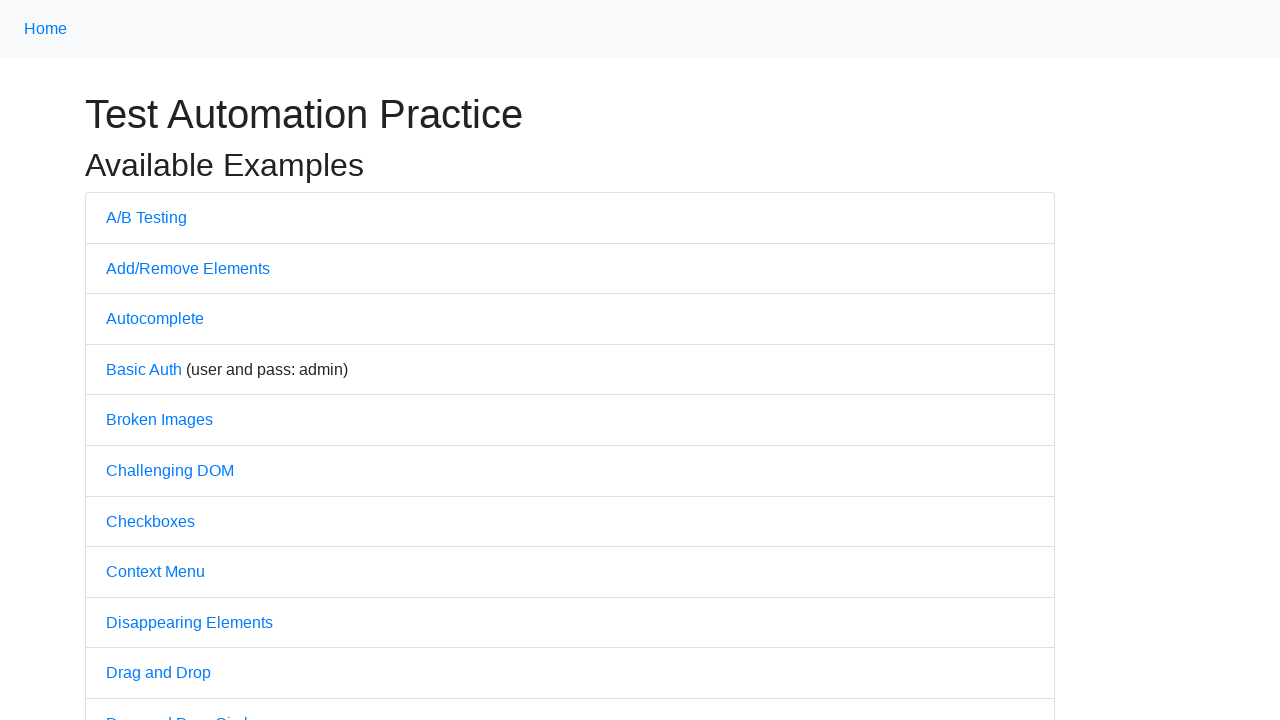

Clicked on Registration Form link at (170, 360) on text=Registration Form
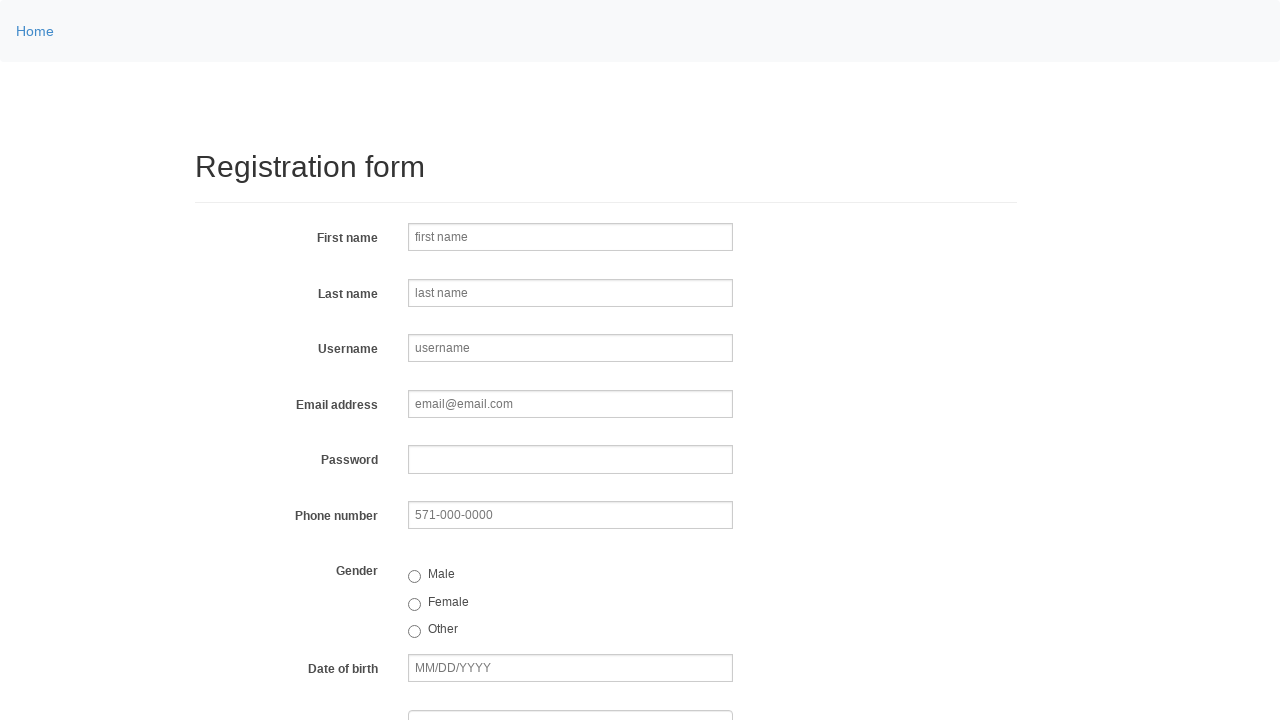

Registration form loaded with firstname input field visible
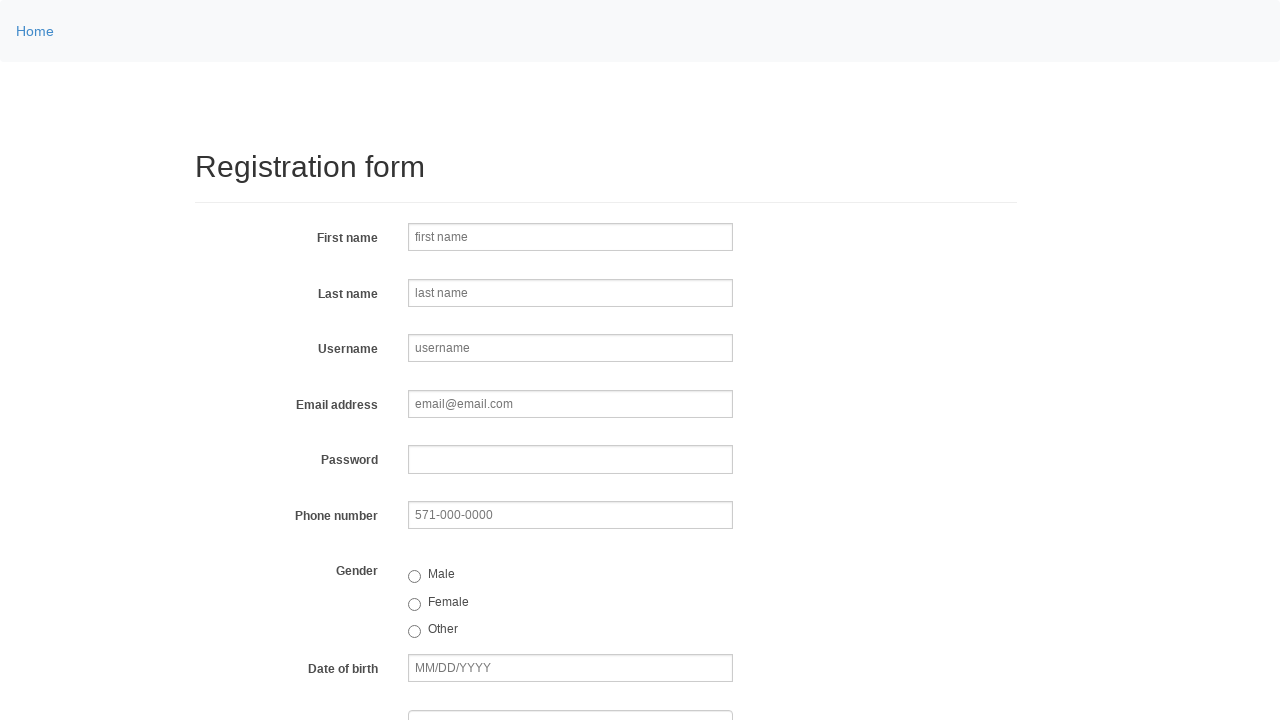

Retrieved firstname placeholder attribute: 'first name'
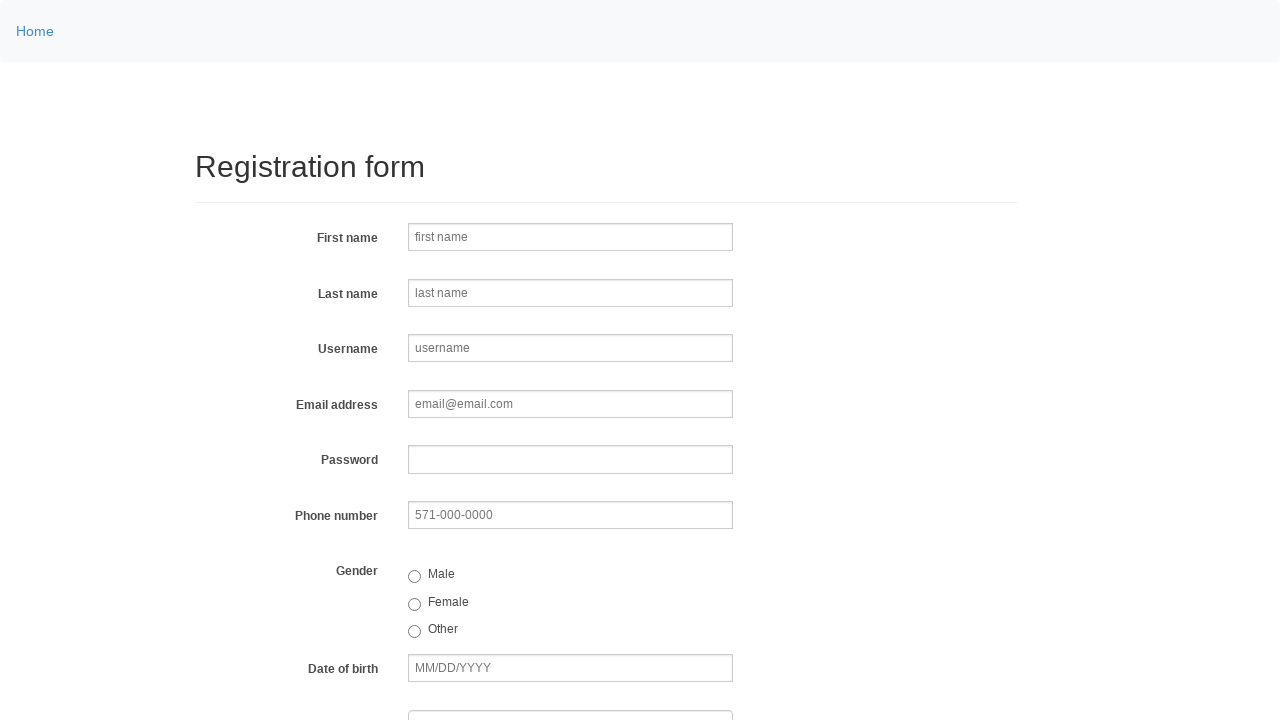

Retrieved lastname placeholder attribute: 'last name'
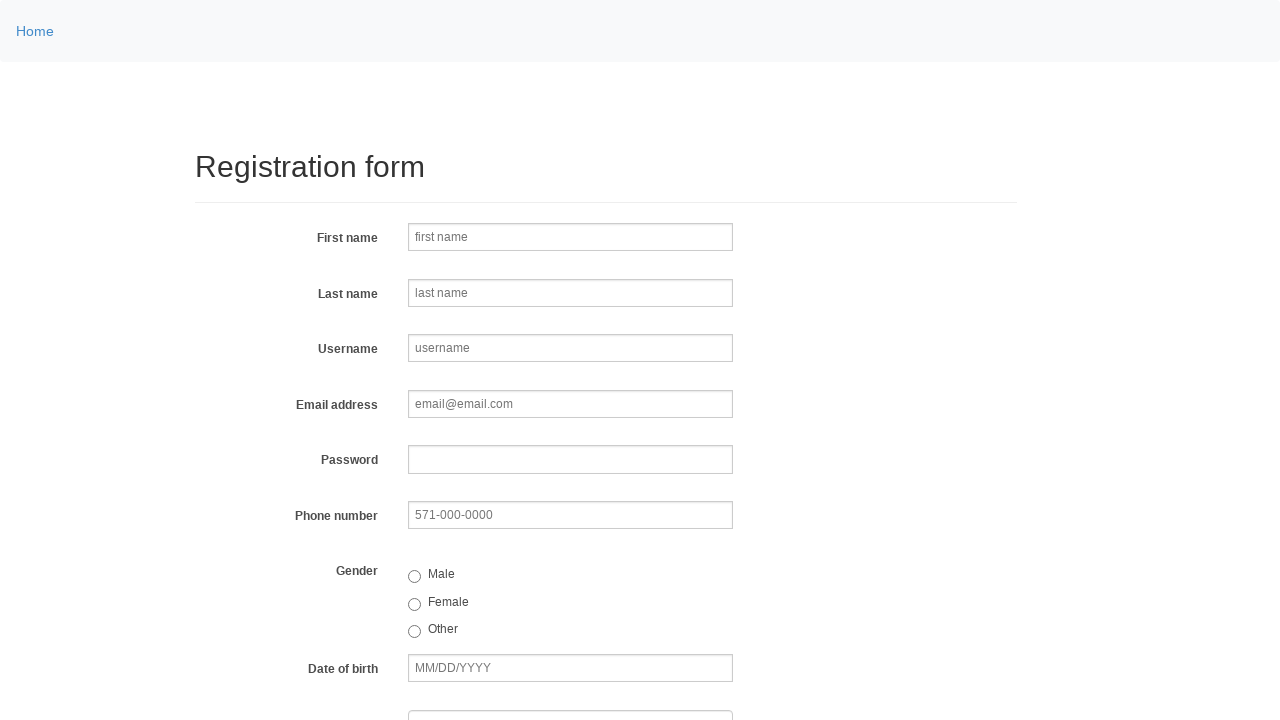

Retrieved username placeholder attribute: 'username'
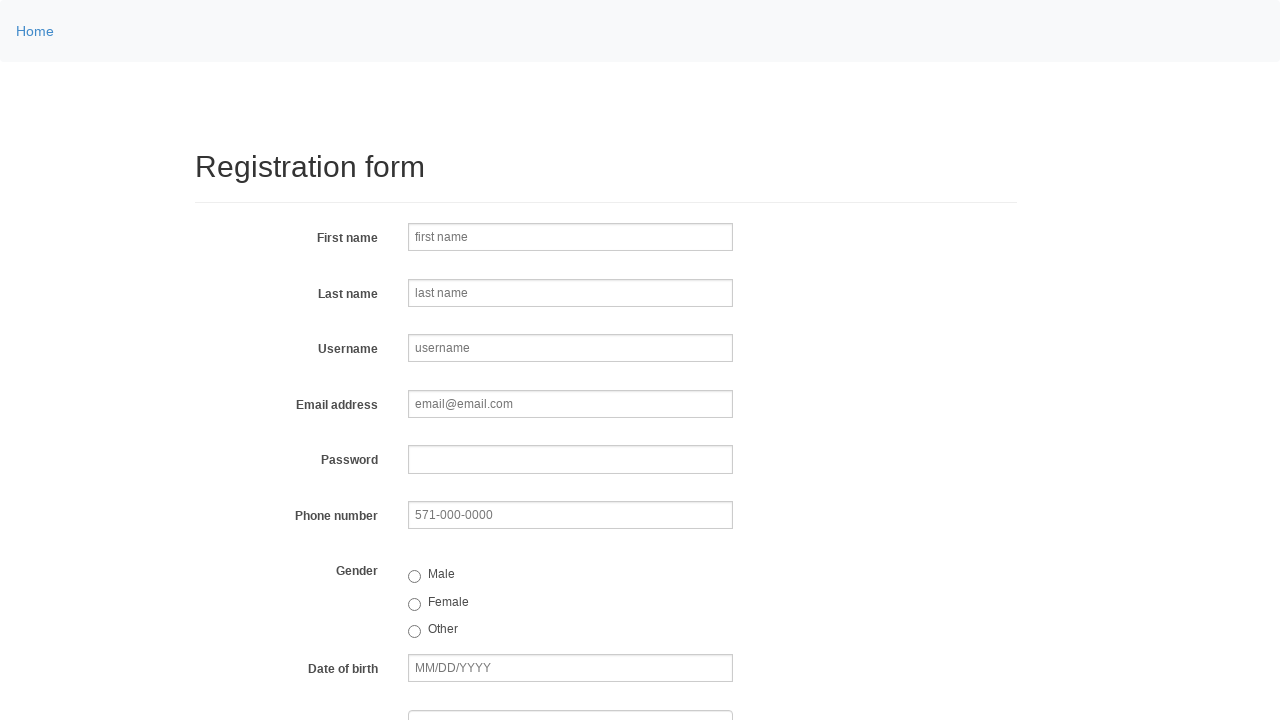

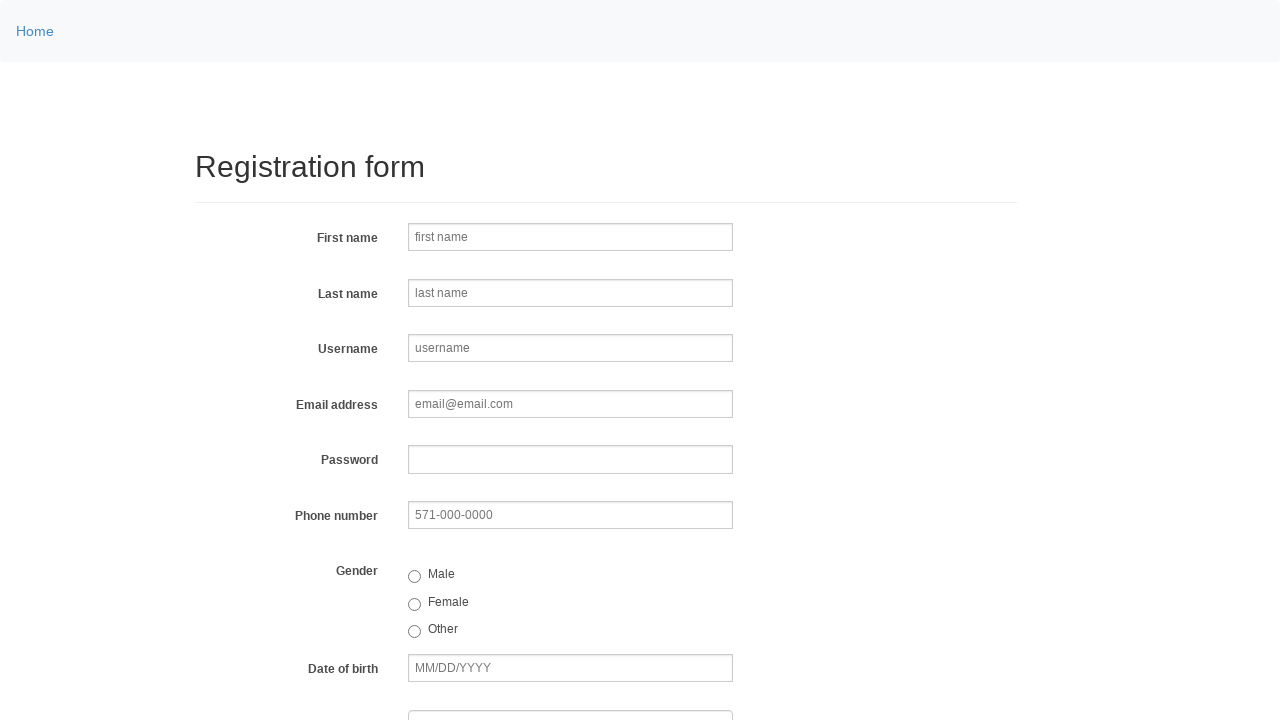